Tests marking individual todo items as complete by checking their checkboxes

Starting URL: https://demo.playwright.dev/todomvc

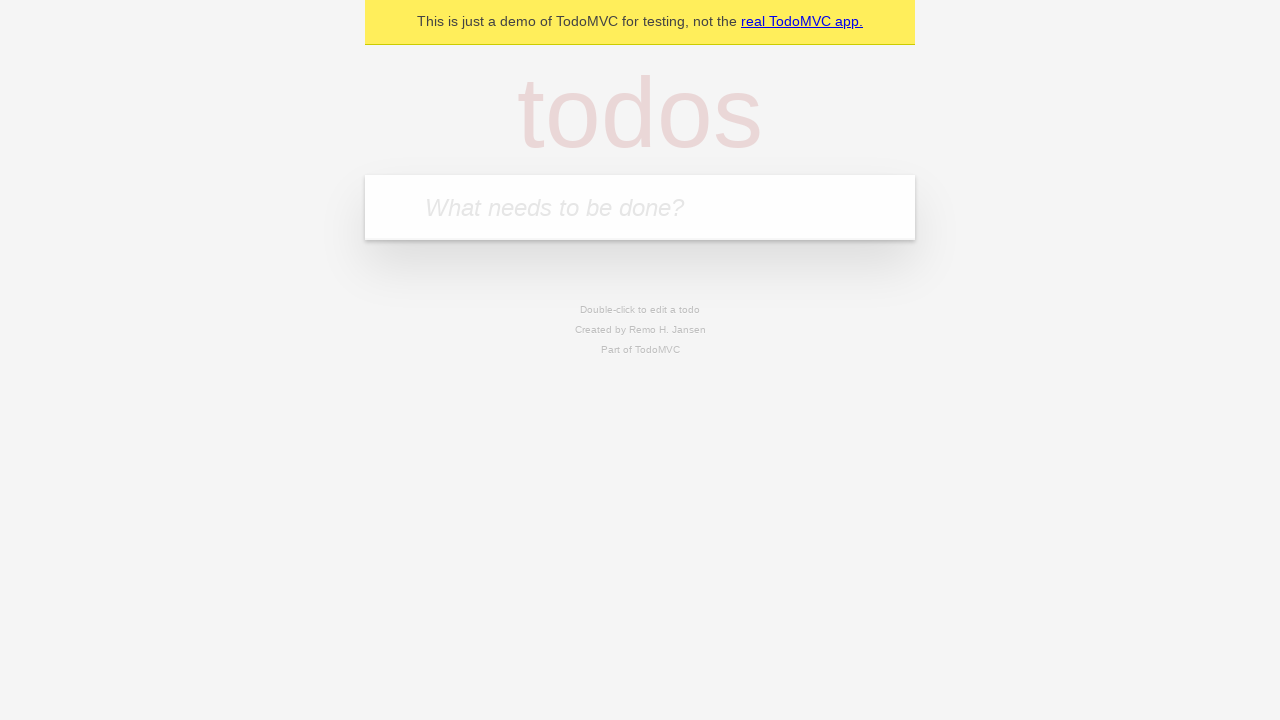

Located the todo input field
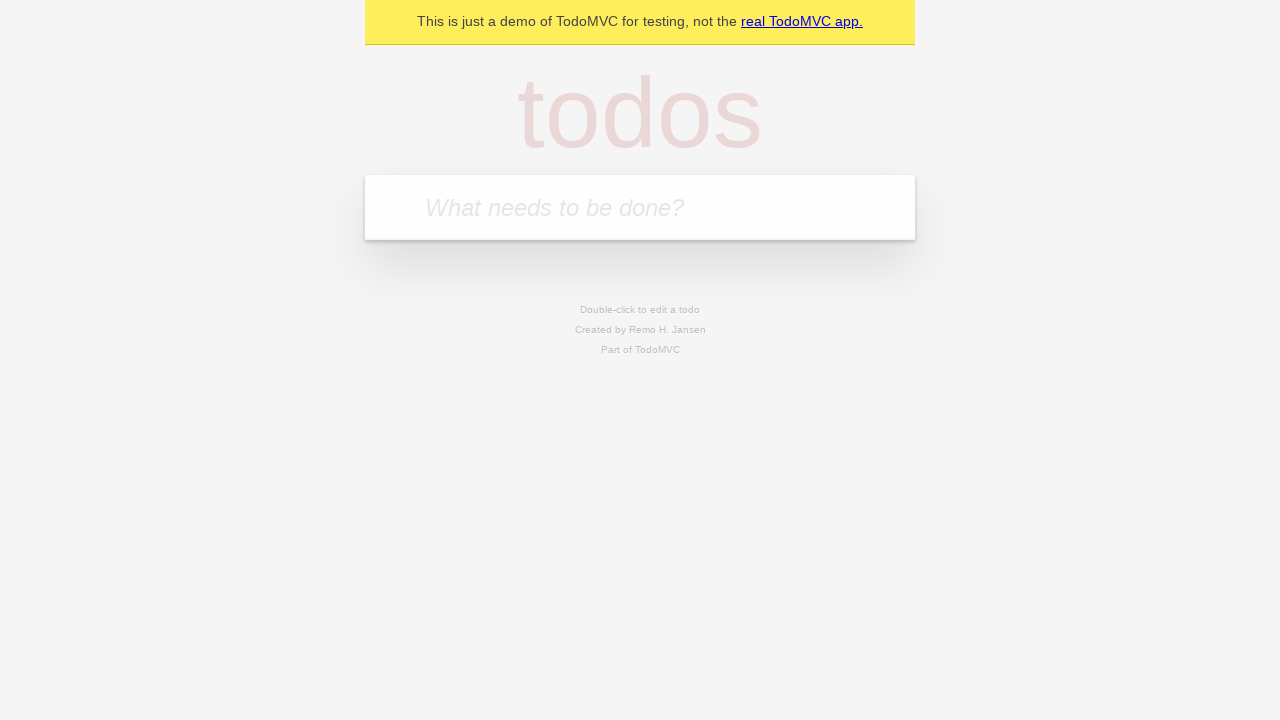

Filled first todo item with 'buy some cheese' on internal:attr=[placeholder="What needs to be done?"i]
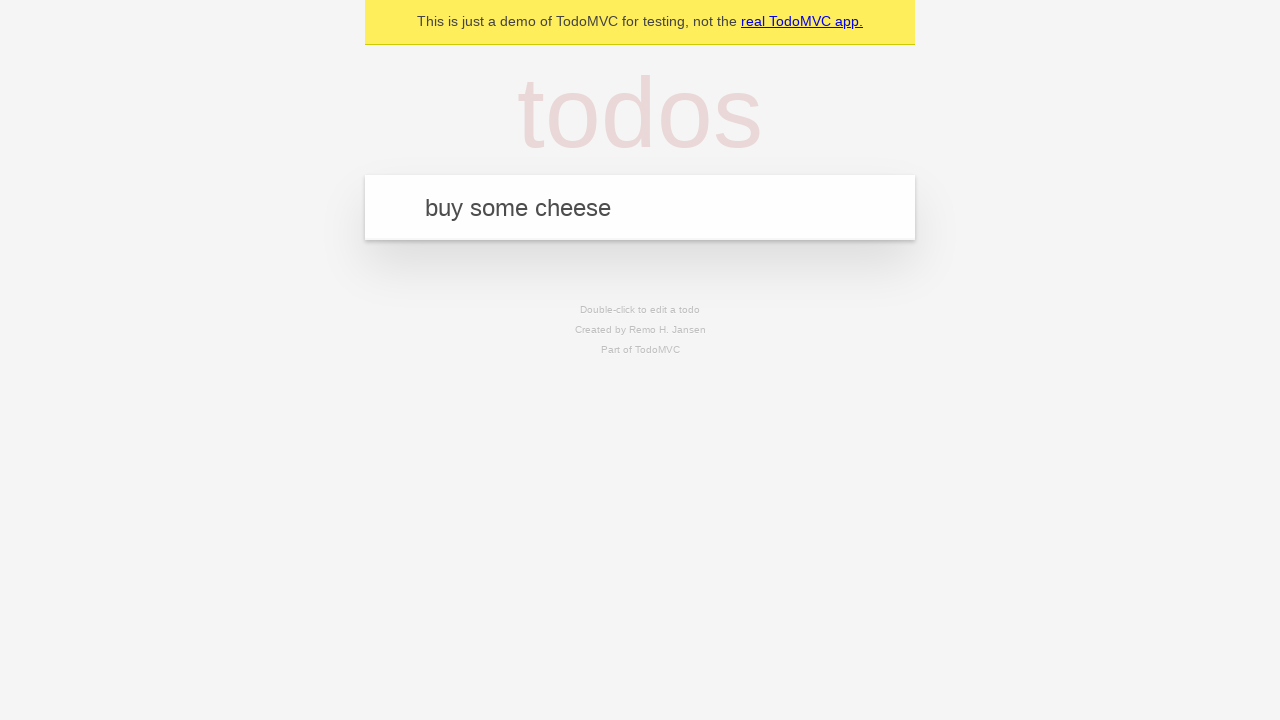

Pressed Enter to create first todo item on internal:attr=[placeholder="What needs to be done?"i]
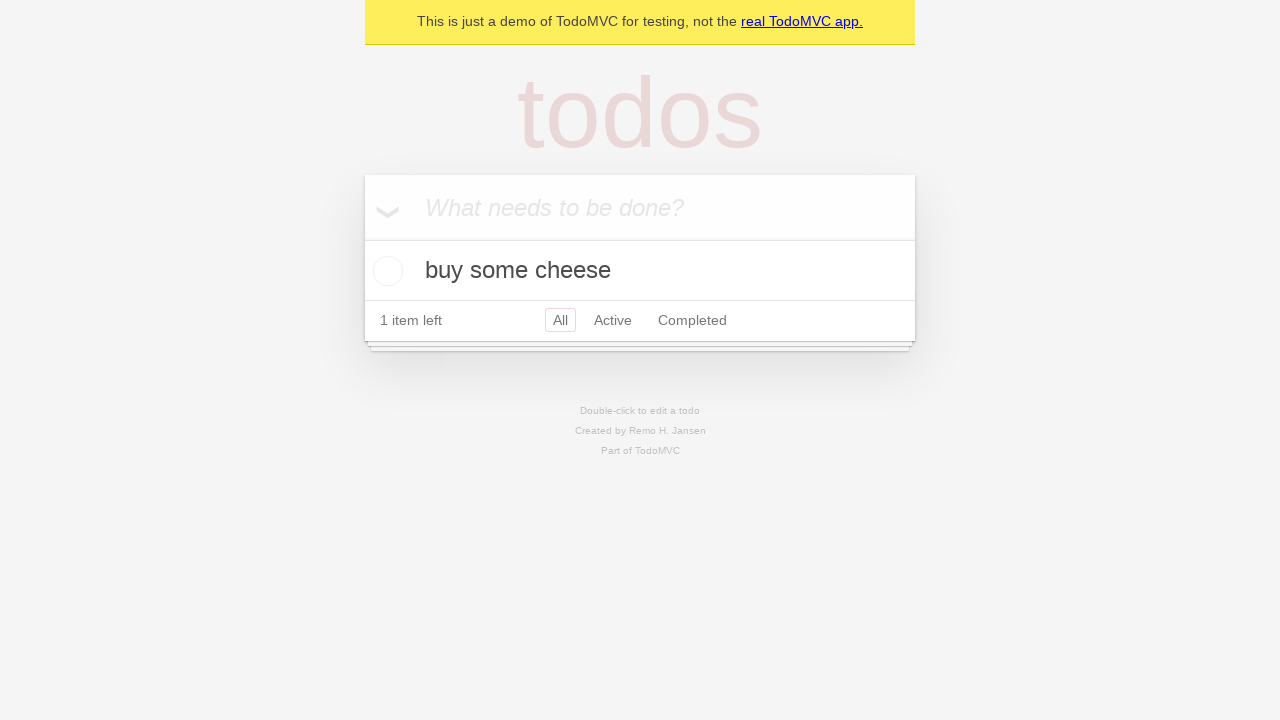

Filled second todo item with 'feed the cat' on internal:attr=[placeholder="What needs to be done?"i]
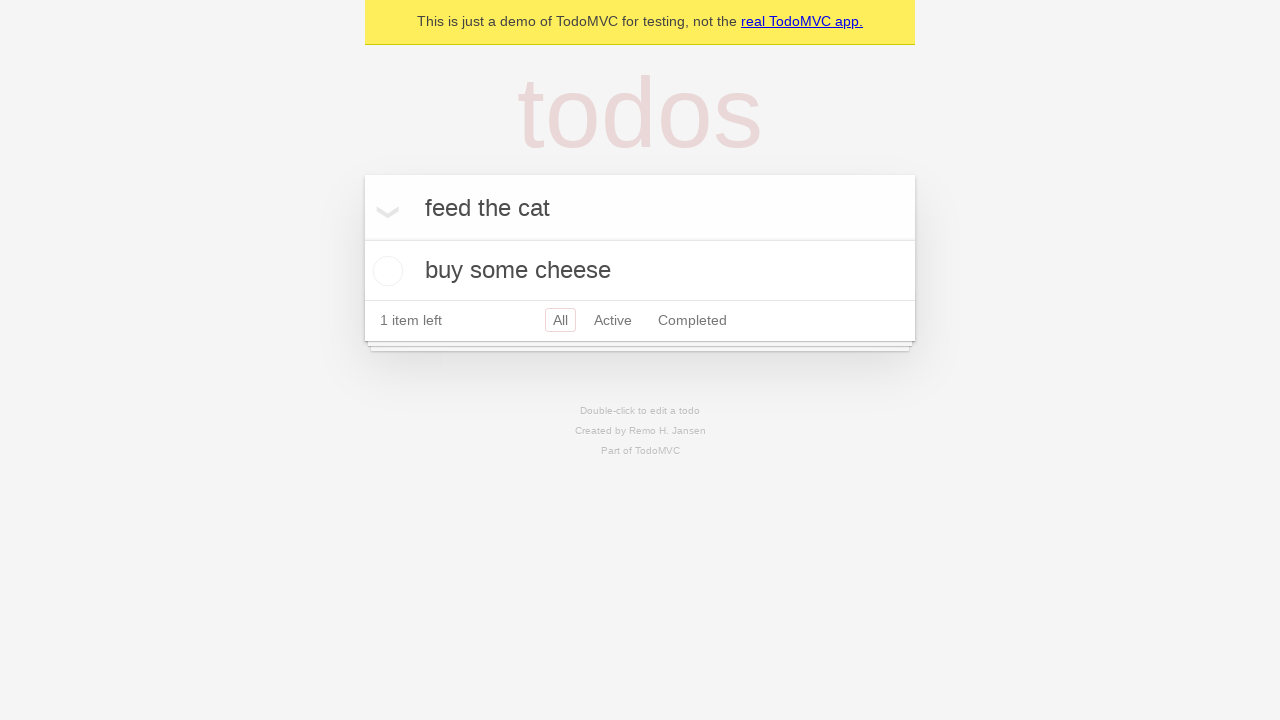

Pressed Enter to create second todo item on internal:attr=[placeholder="What needs to be done?"i]
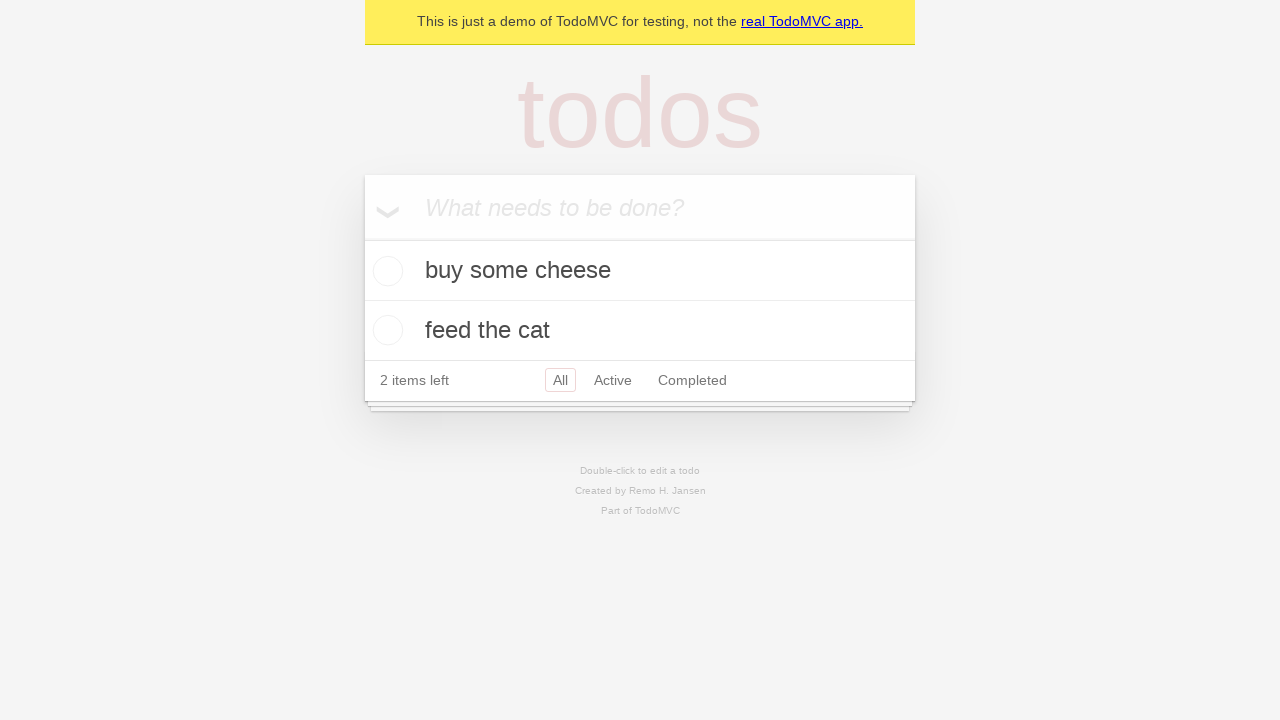

Waited for second todo item to be visible
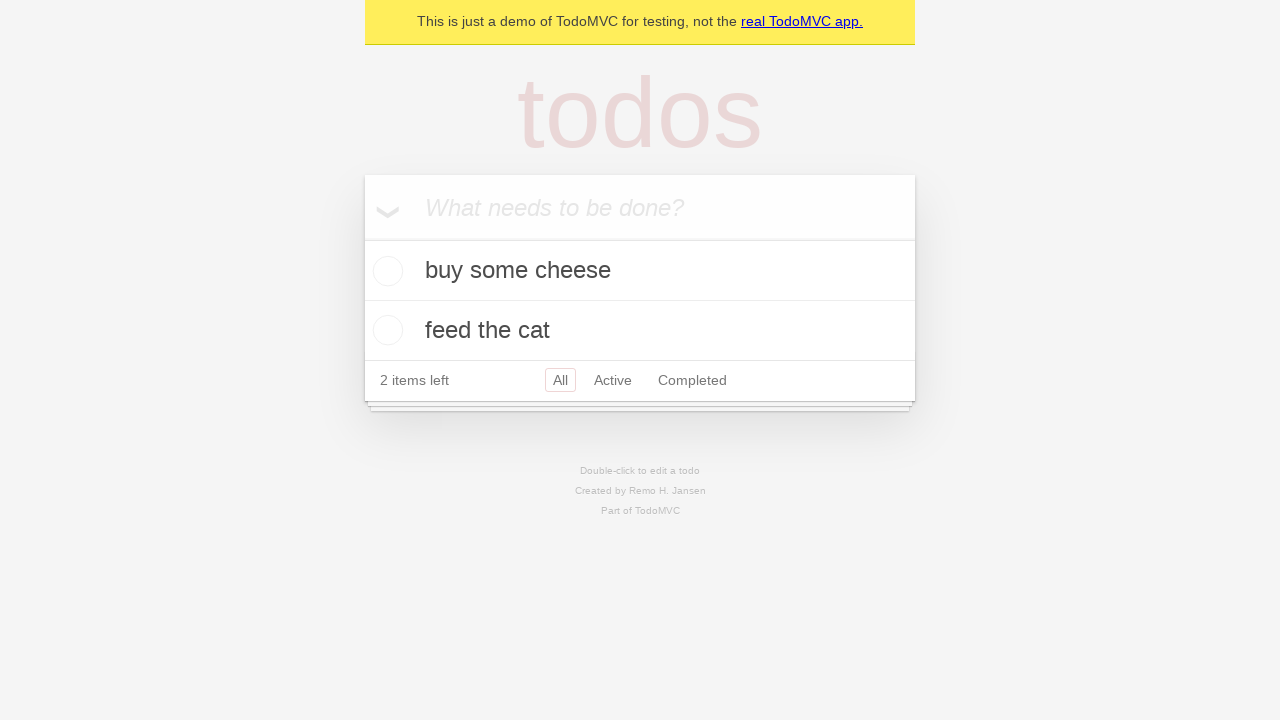

Located first todo item
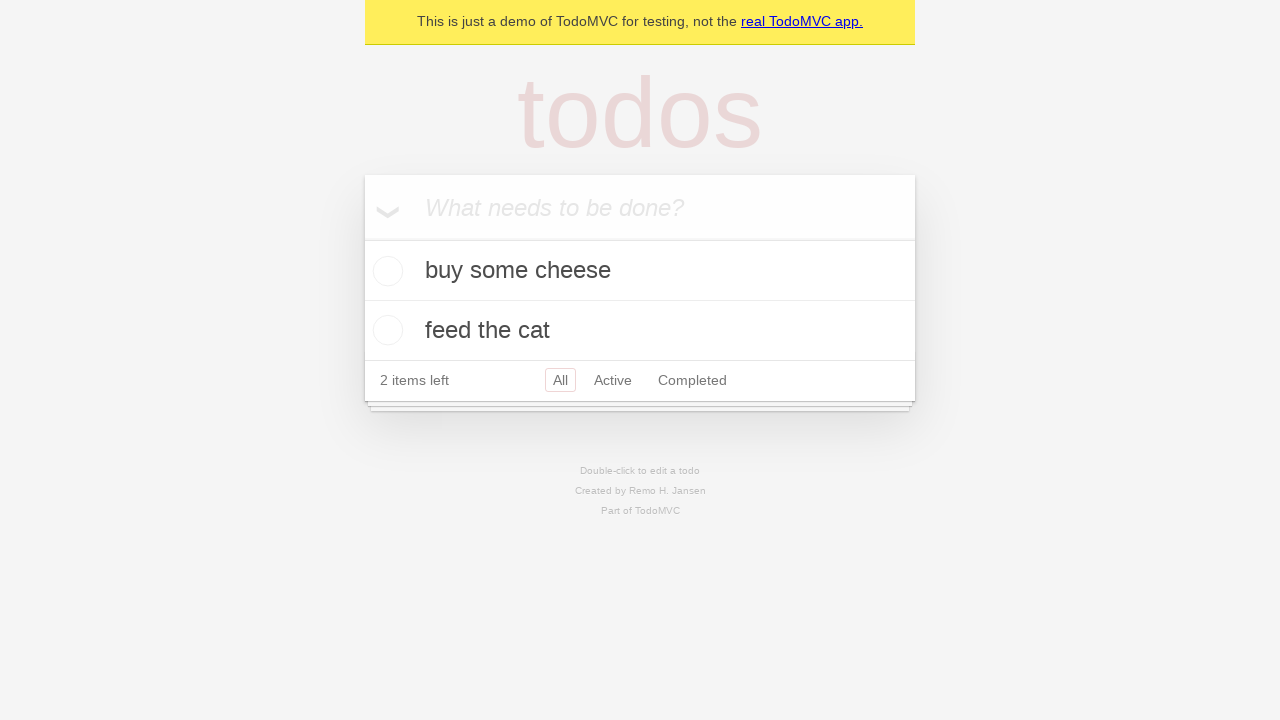

Marked first todo item as complete at (385, 271) on internal:testid=[data-testid="todo-item"s] >> nth=0 >> internal:role=checkbox
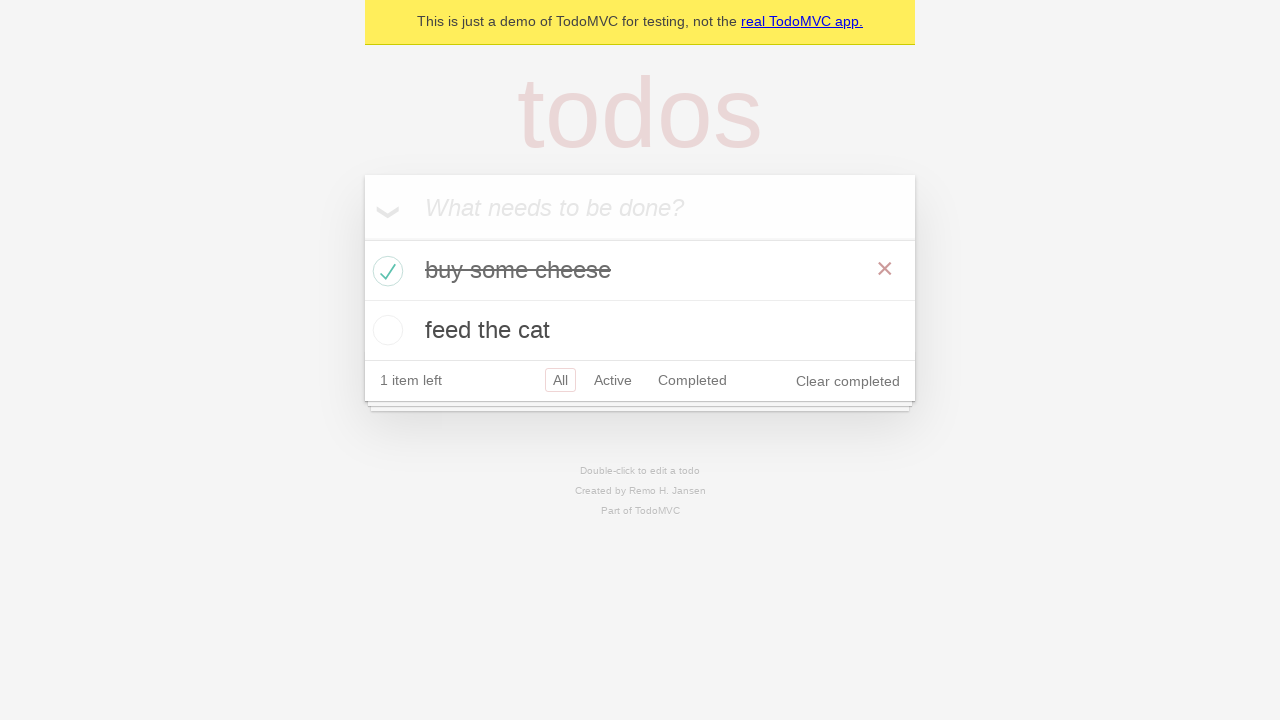

Located second todo item
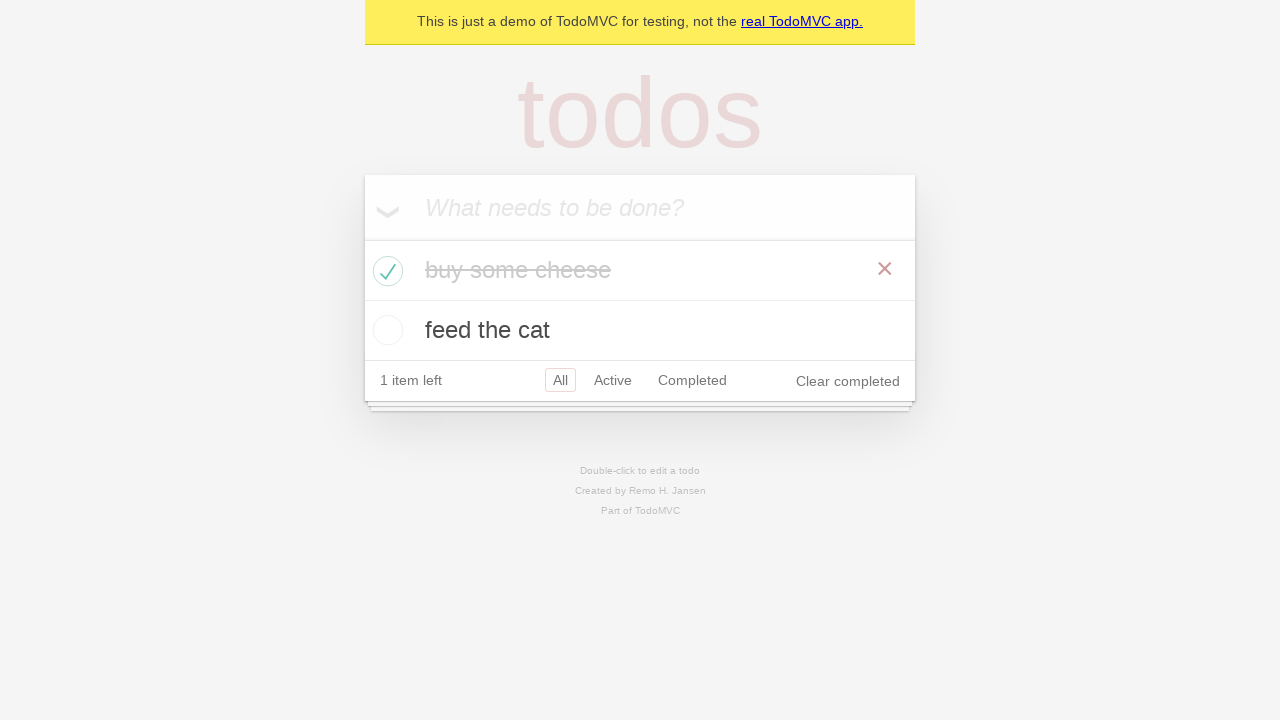

Marked second todo item as complete at (385, 330) on internal:testid=[data-testid="todo-item"s] >> nth=1 >> internal:role=checkbox
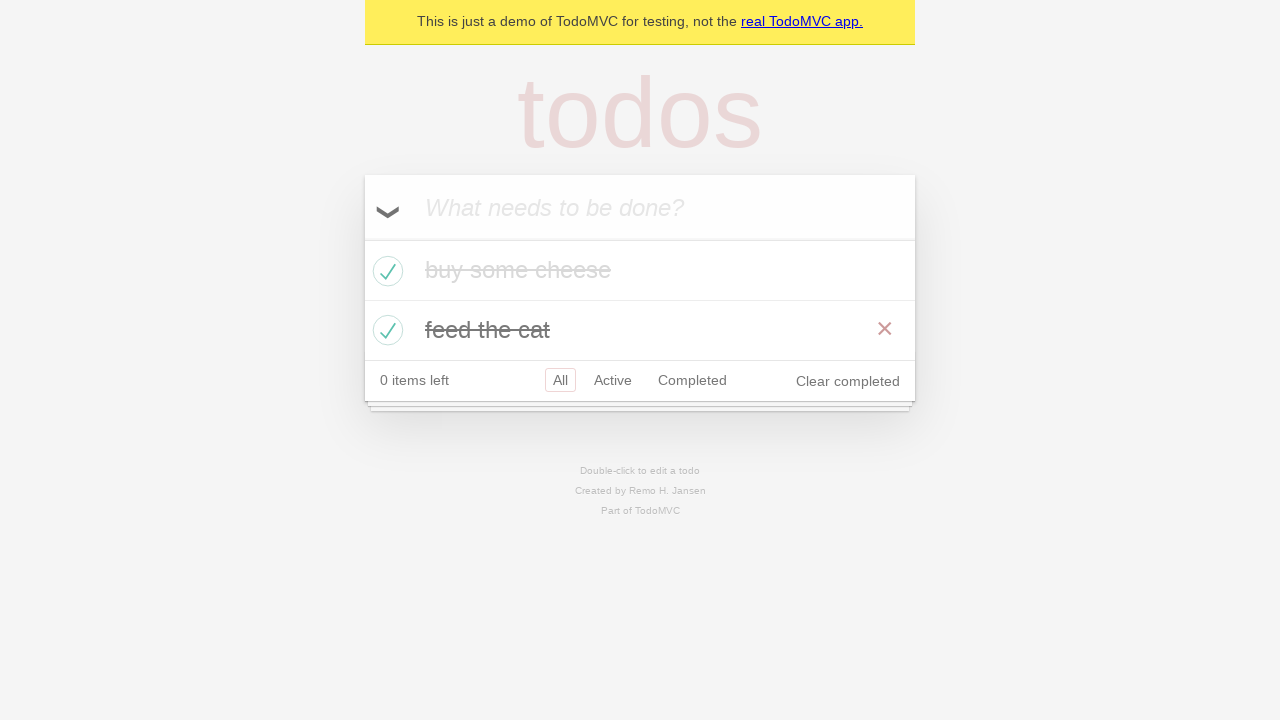

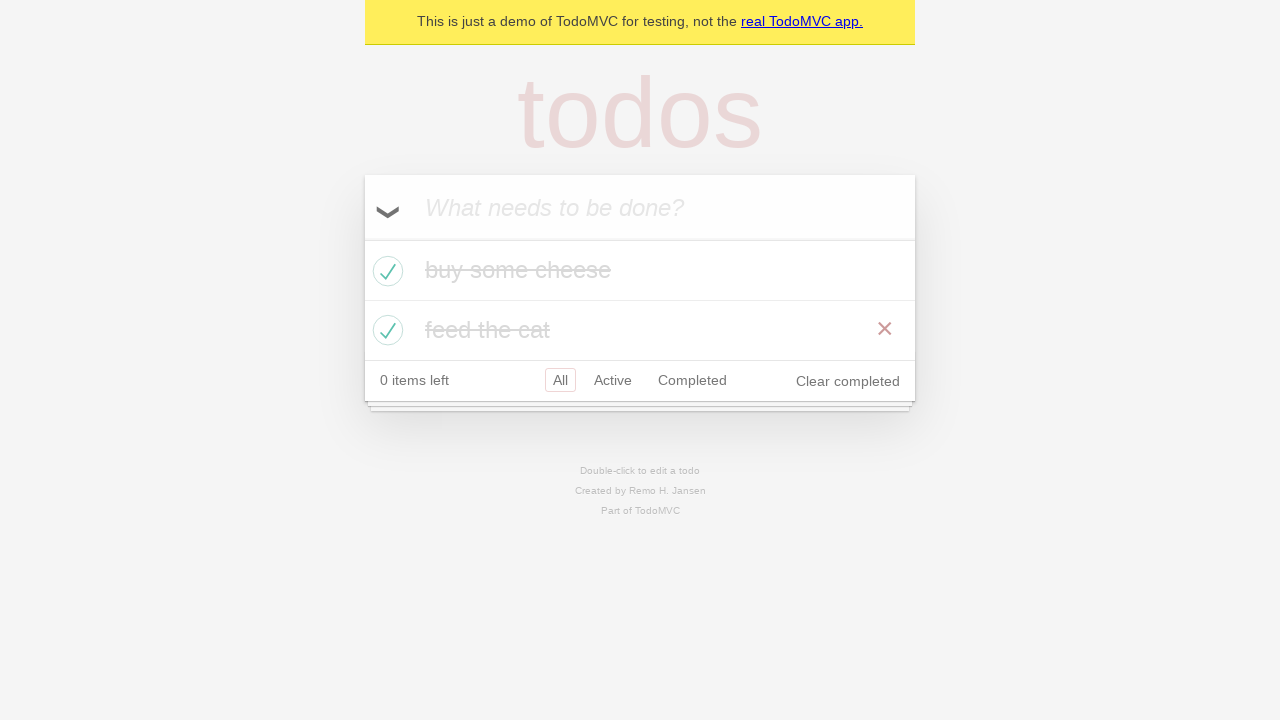